Tests that clicking the "Watch" button on a GitHub repository as an anonymous user triggers a redirect (typically to the login page). The test navigates to the Selenium repository and clicks the Watch button.

Starting URL: https://github.com/SeleniumHQ/selenium

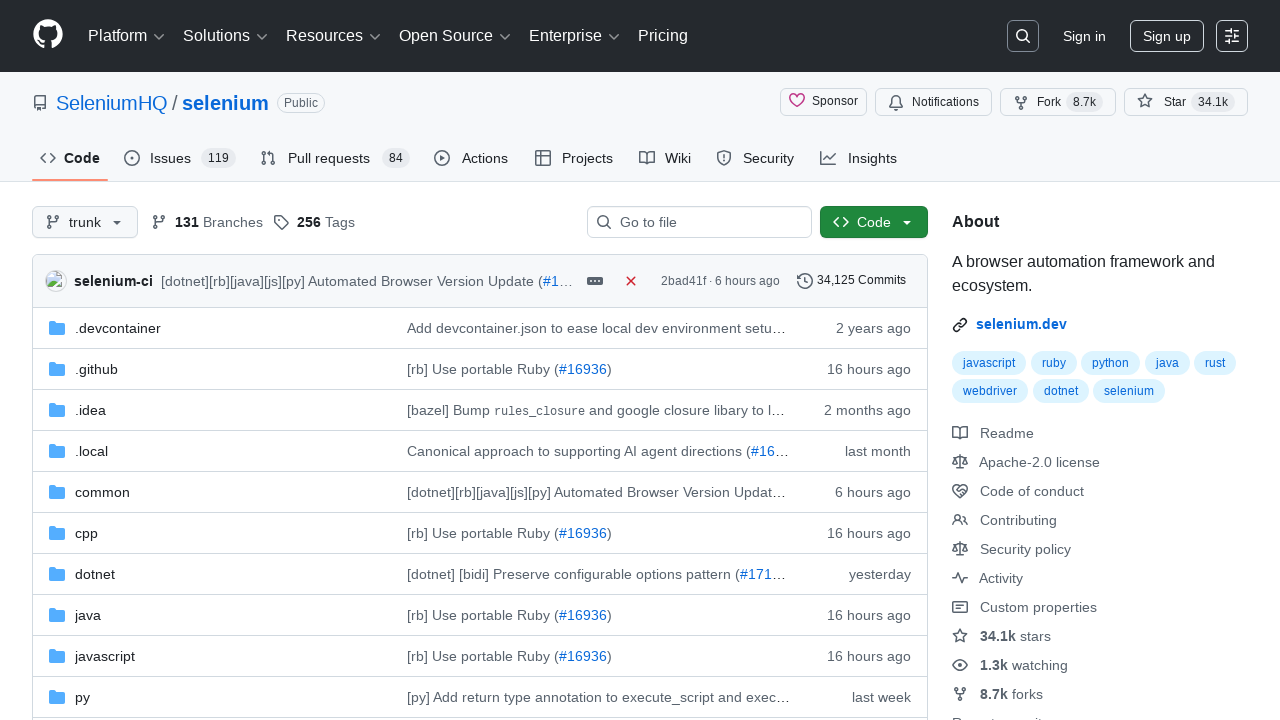

Clicked the Watch button on the Selenium repository at (960, 665) on a:has-text('Watch')
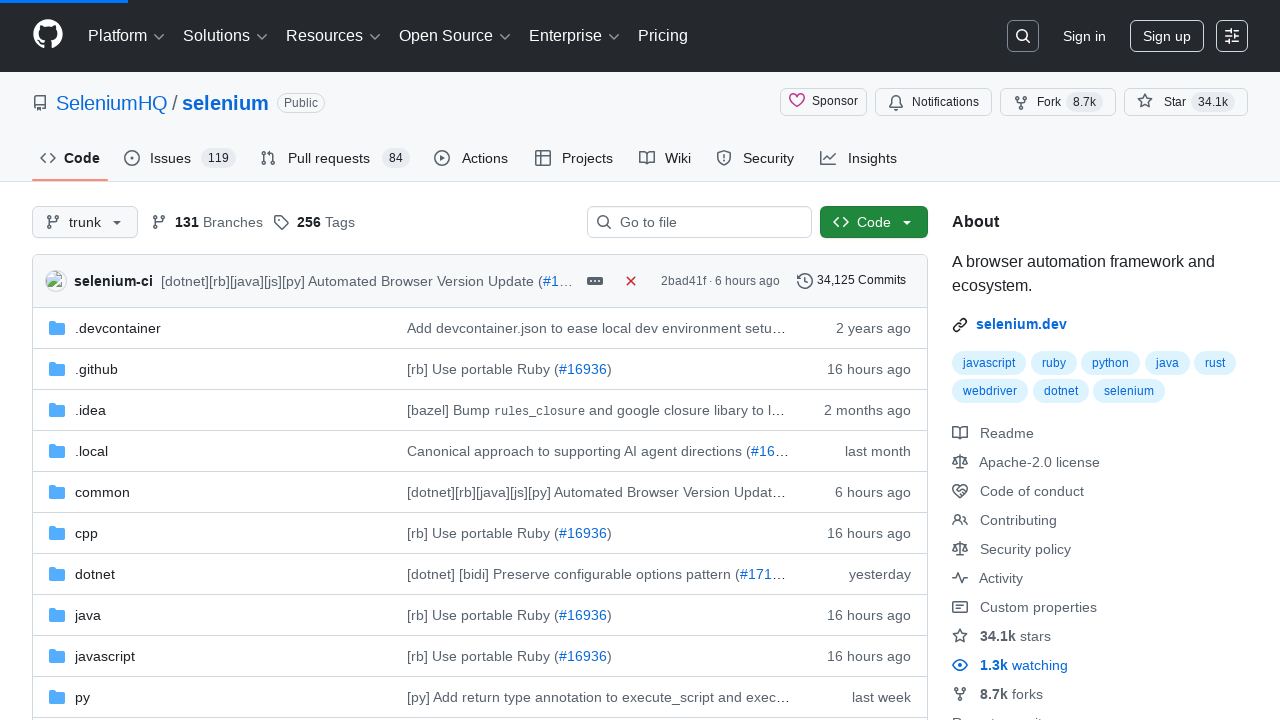

Waited for navigation to complete after clicking Watch button
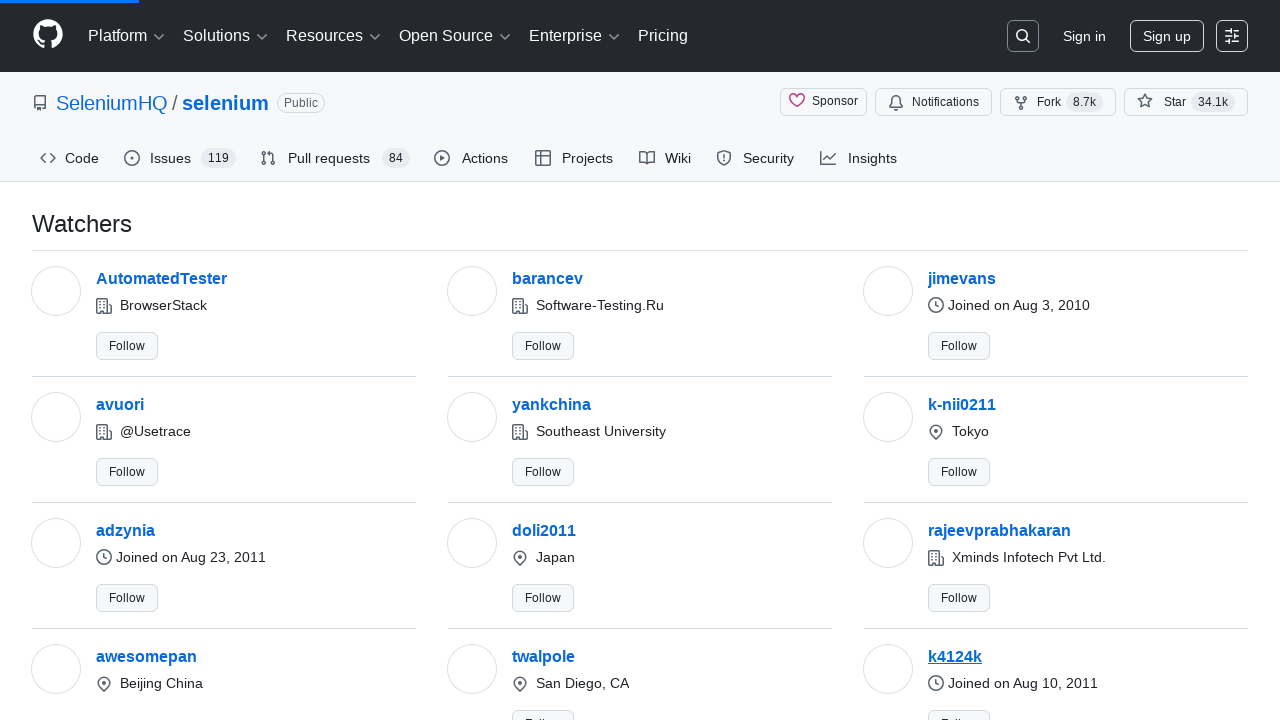

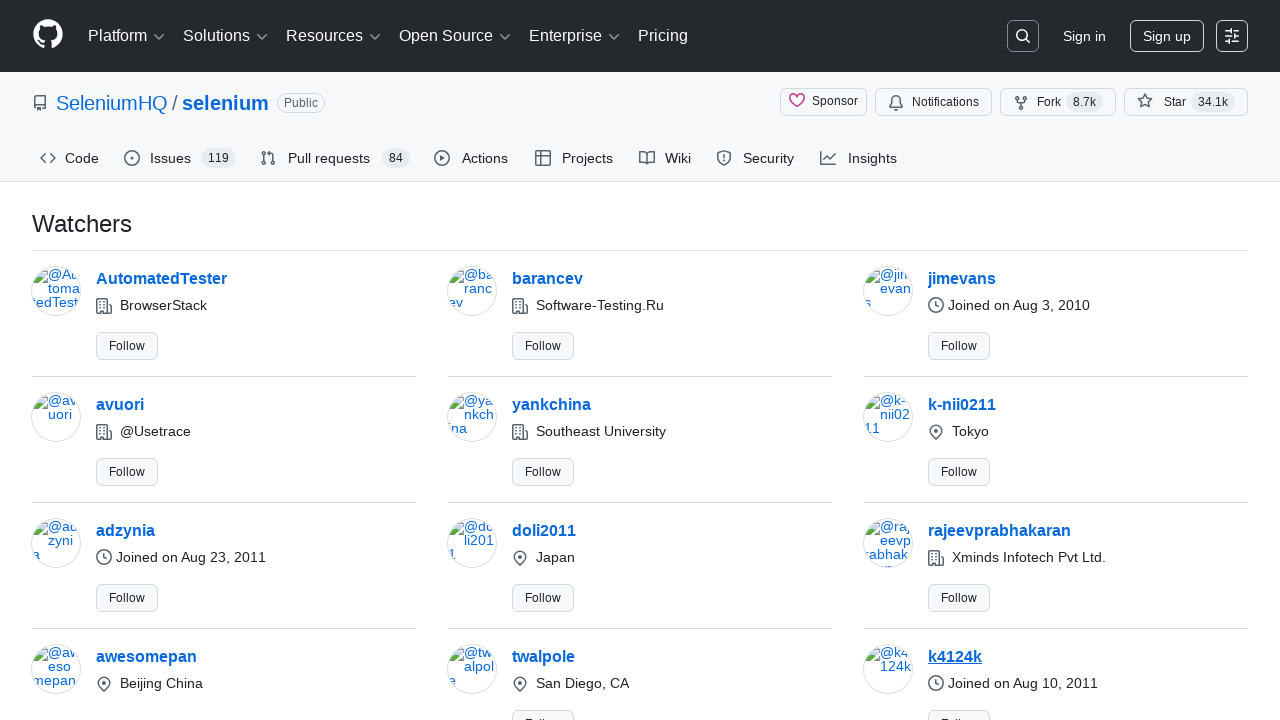